Tests that edits are cancelled when pressing Escape key.

Starting URL: https://demo.playwright.dev/todomvc

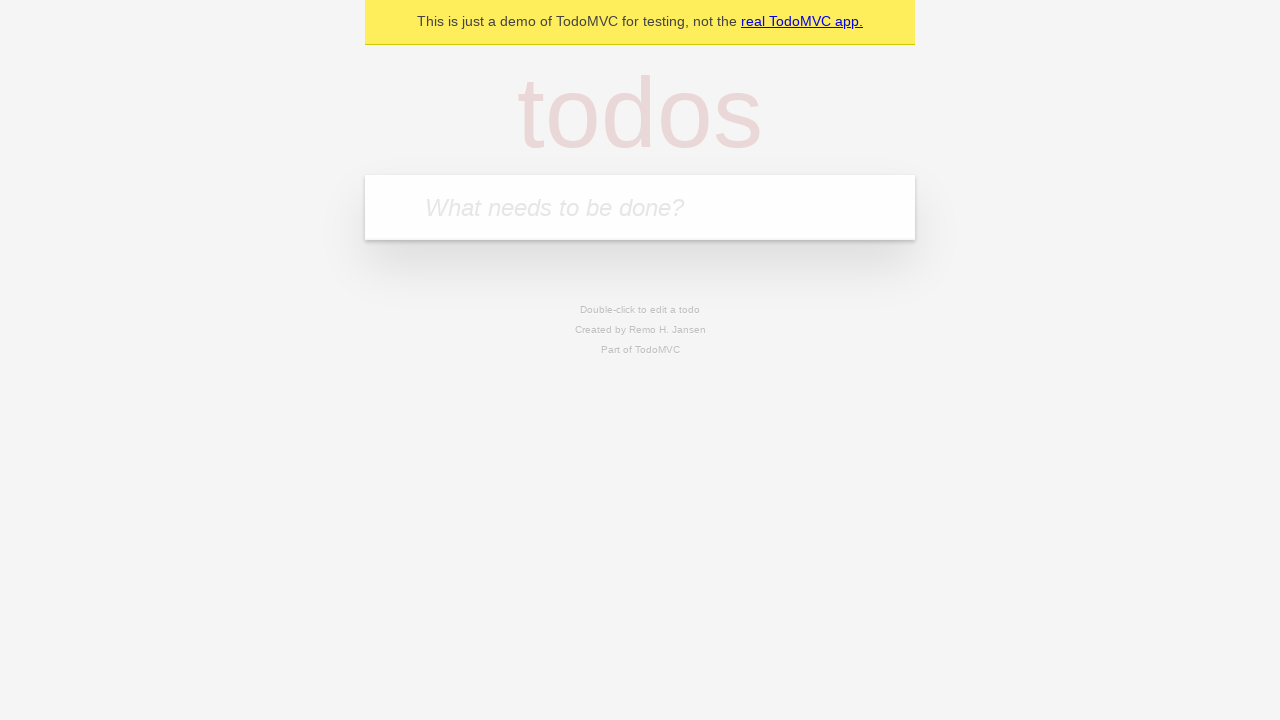

Filled input field with first todo: 'buy some cheese' on internal:attr=[placeholder="What needs to be done?"i]
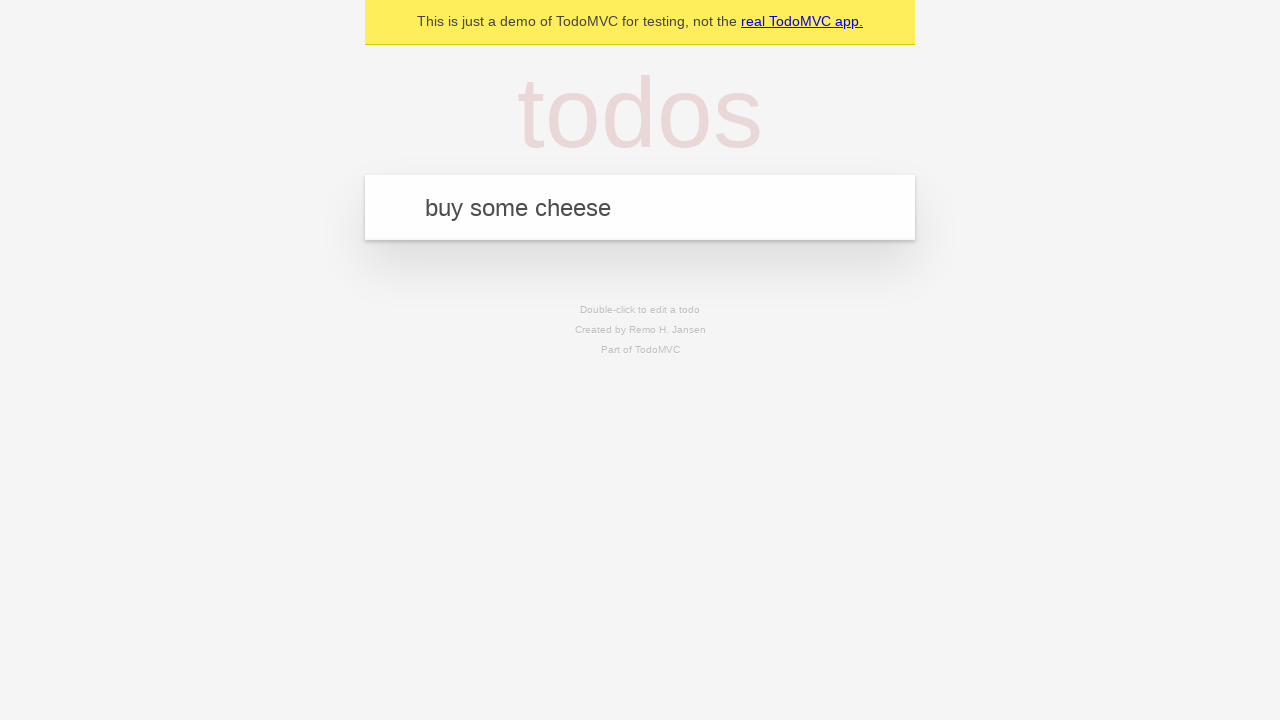

Pressed Enter to add first todo on internal:attr=[placeholder="What needs to be done?"i]
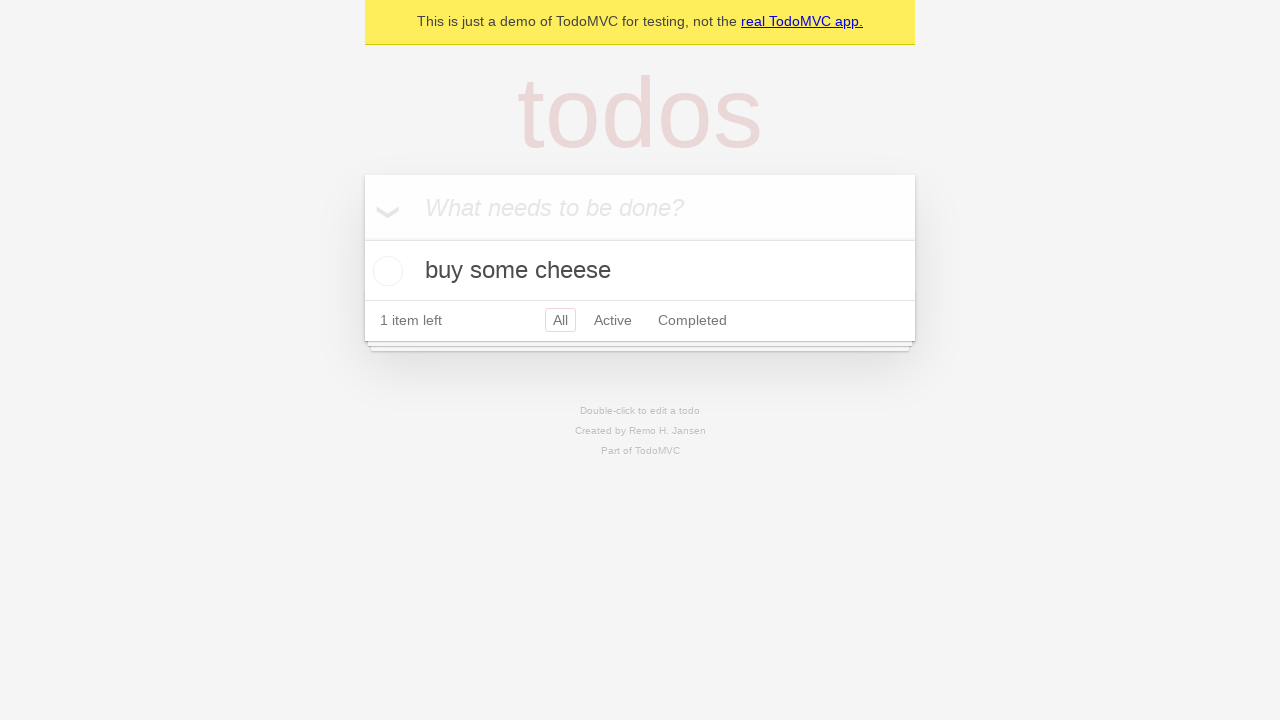

Filled input field with second todo: 'feed the cat' on internal:attr=[placeholder="What needs to be done?"i]
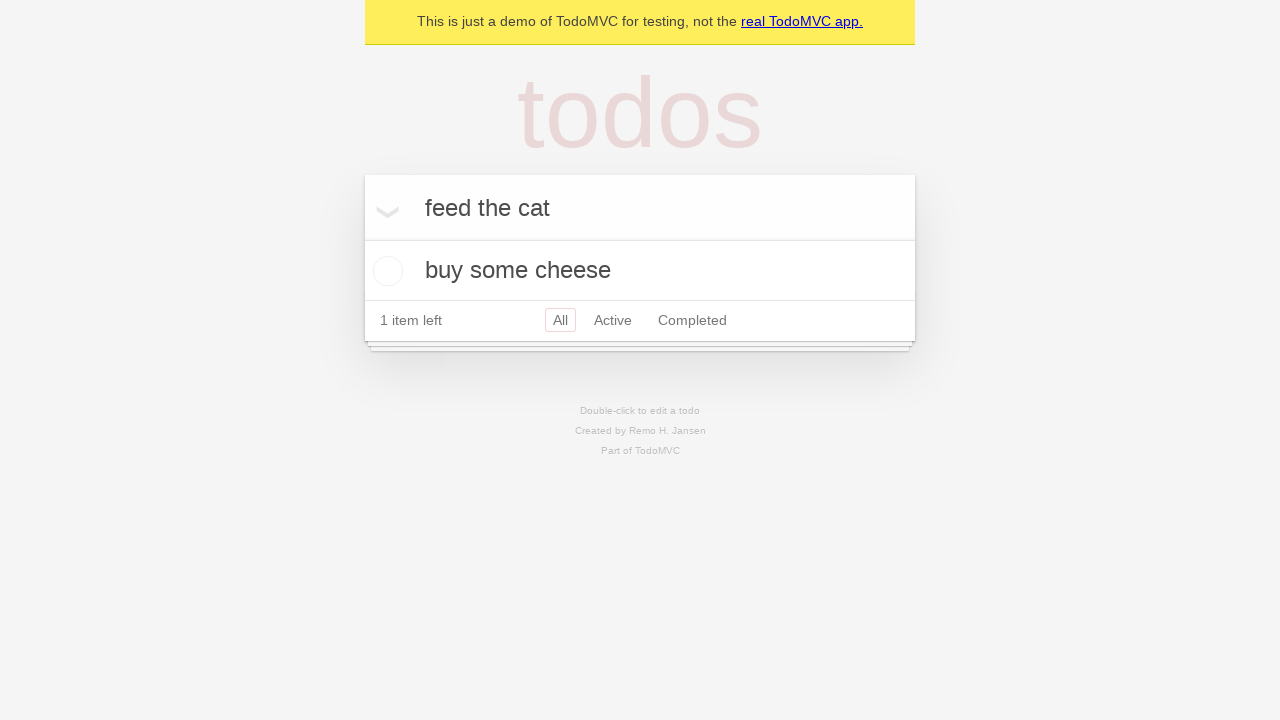

Pressed Enter to add second todo on internal:attr=[placeholder="What needs to be done?"i]
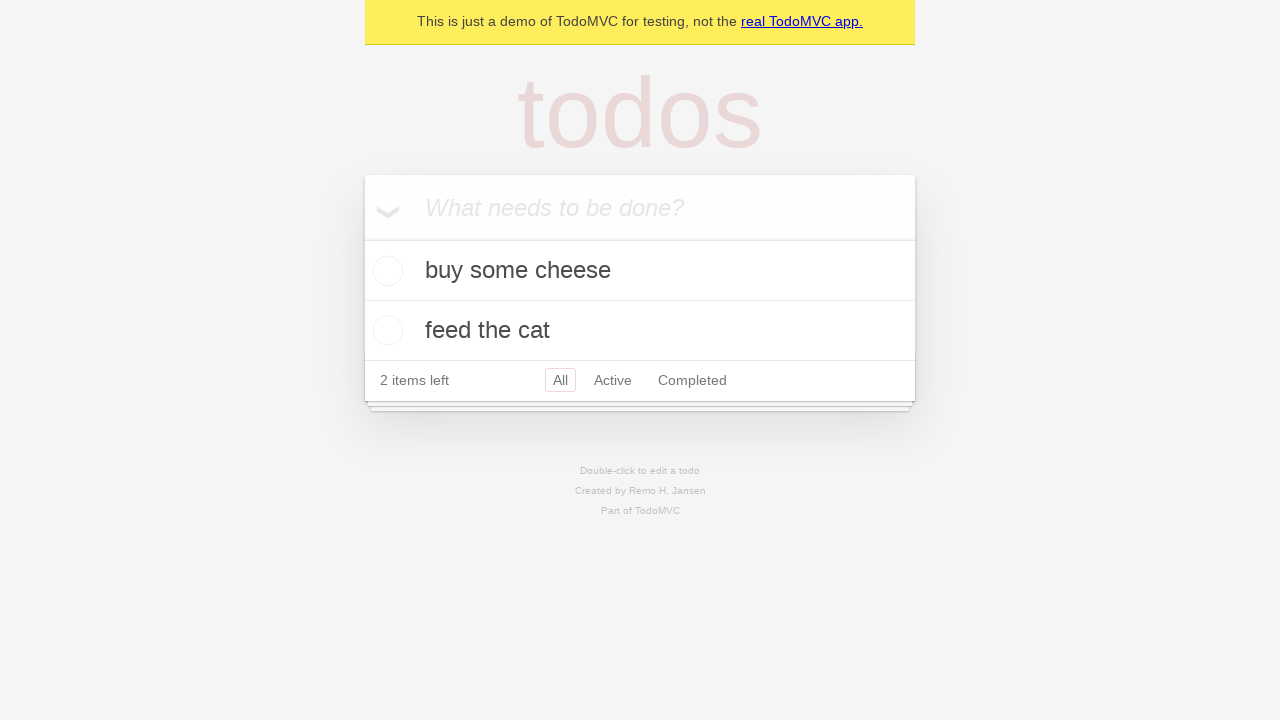

Filled input field with third todo: 'book a doctors appointment' on internal:attr=[placeholder="What needs to be done?"i]
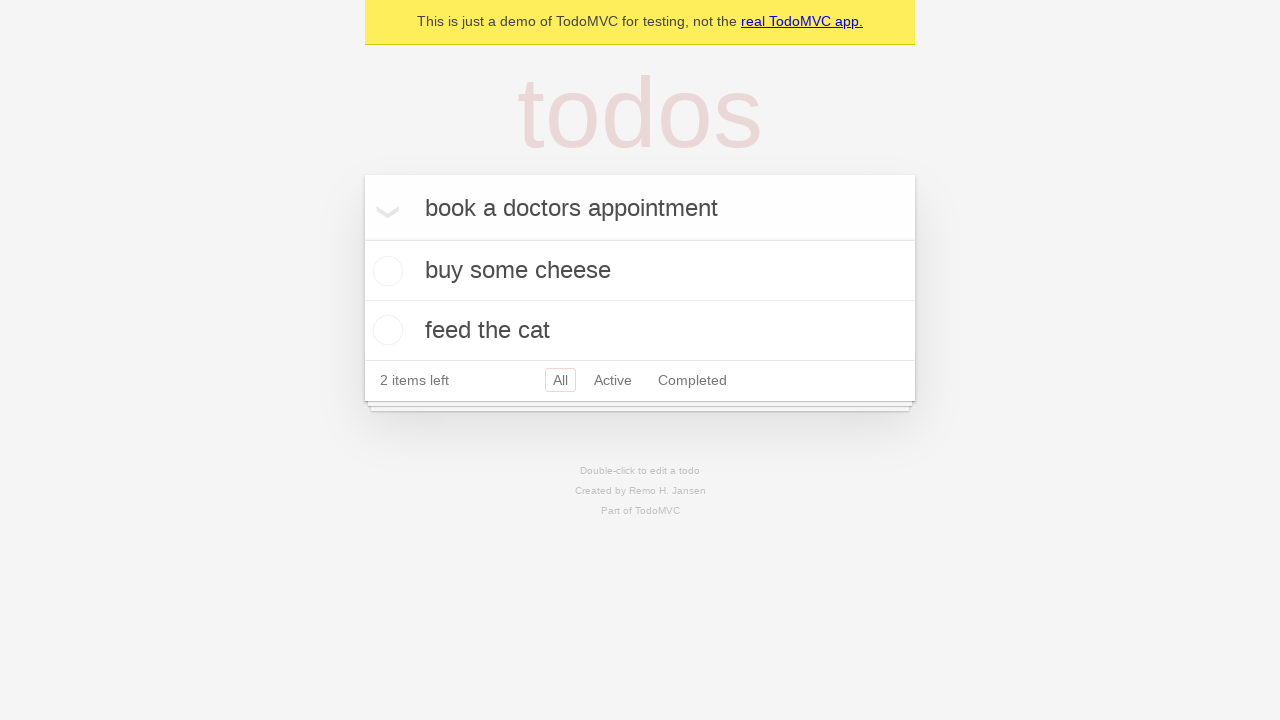

Pressed Enter to add third todo on internal:attr=[placeholder="What needs to be done?"i]
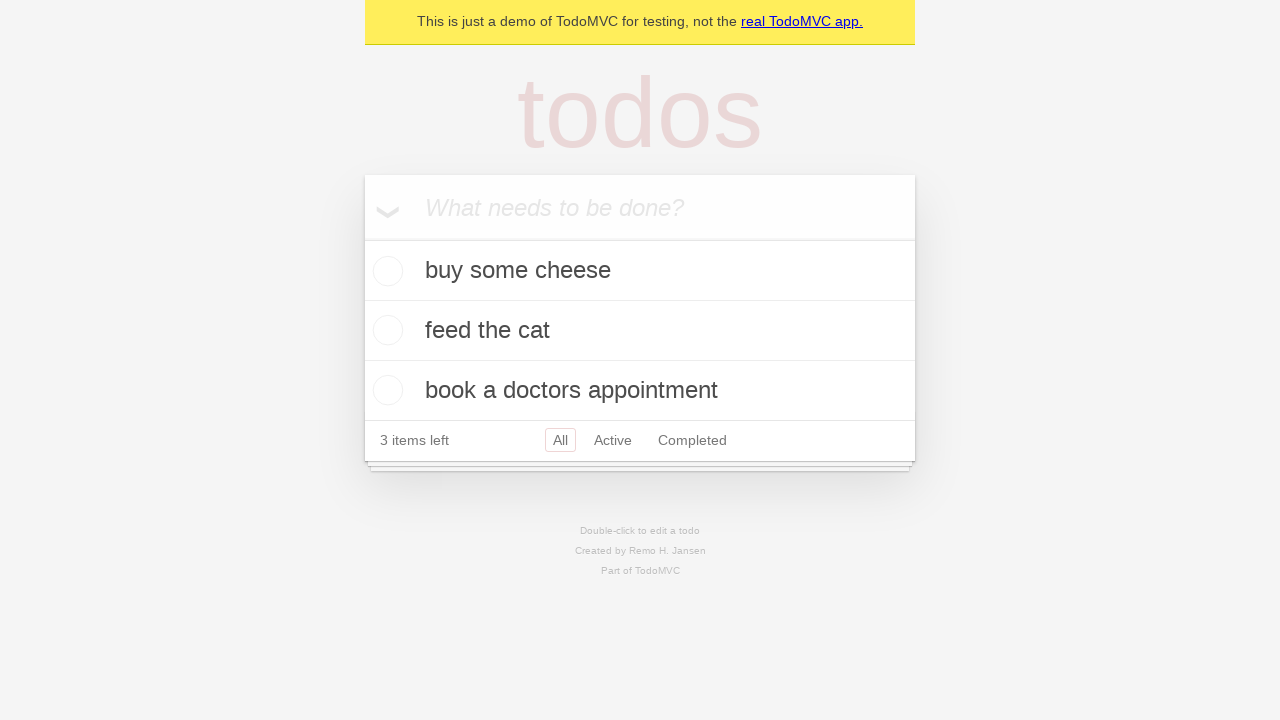

Double-clicked second todo to enter edit mode at (640, 331) on internal:testid=[data-testid="todo-item"s] >> nth=1
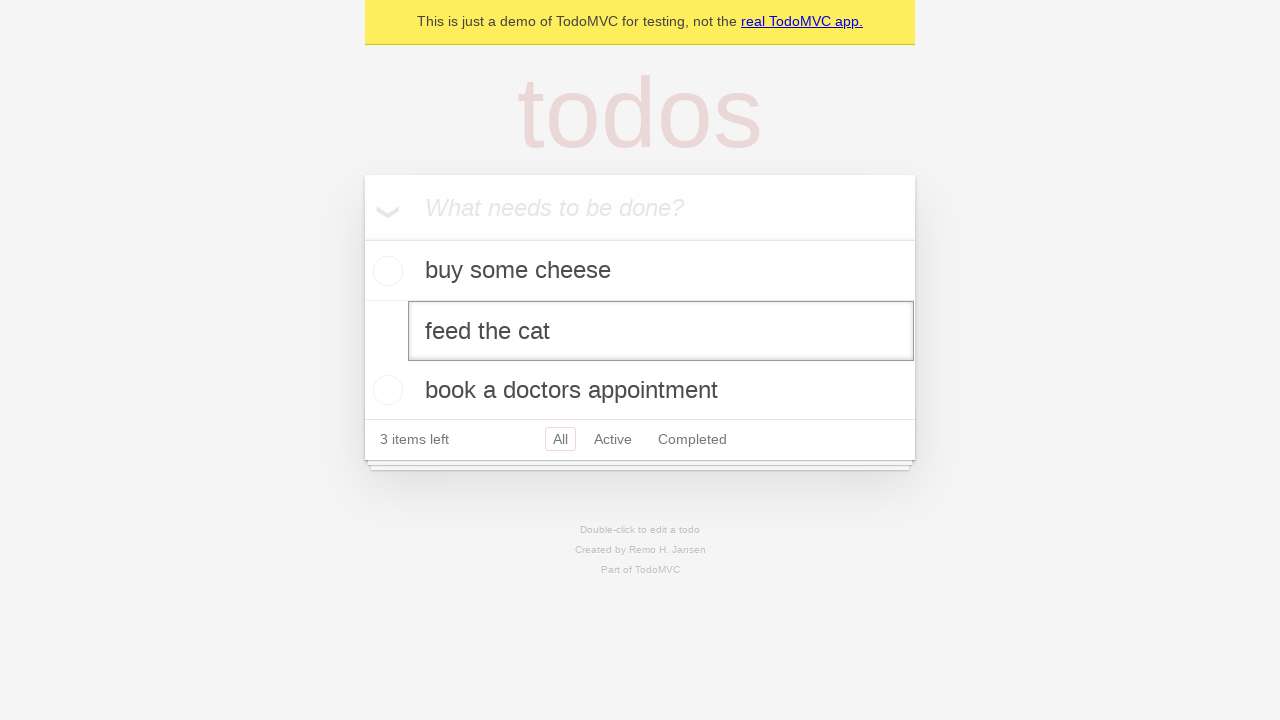

Filled edit textbox with new text: 'buy some sausages' on internal:testid=[data-testid="todo-item"s] >> nth=1 >> internal:role=textbox[nam
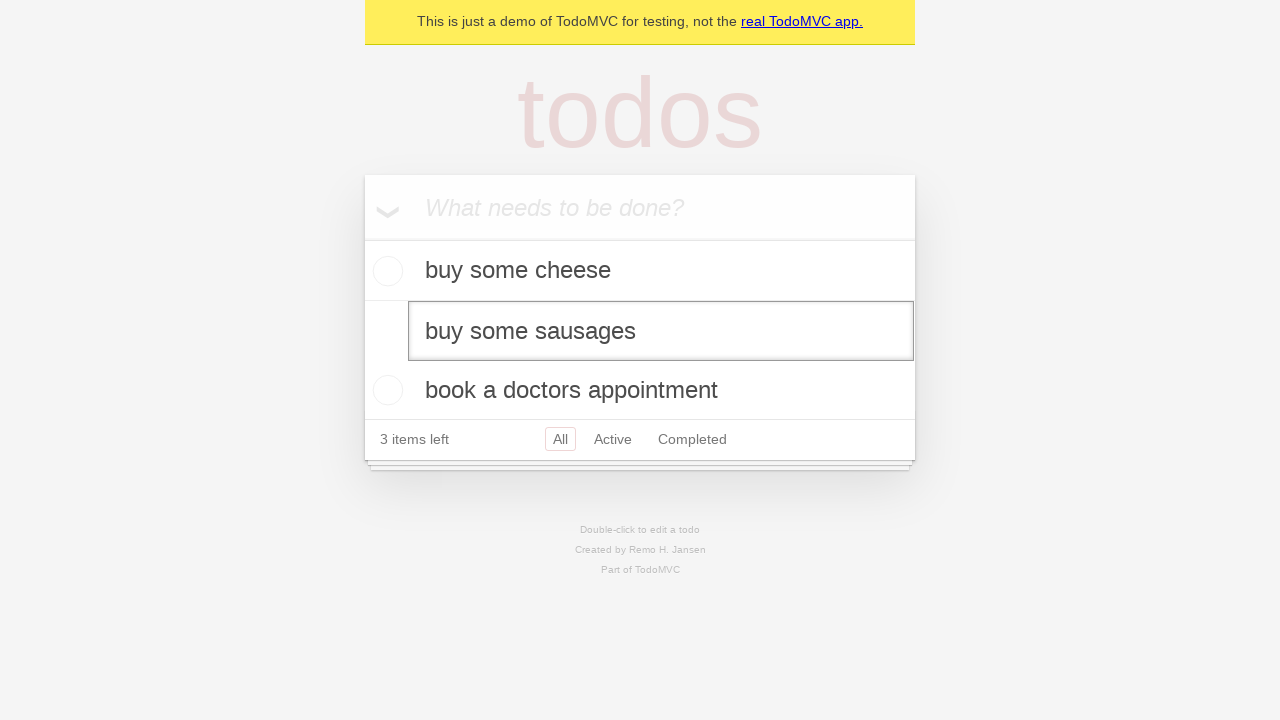

Pressed Escape key to cancel edit on internal:testid=[data-testid="todo-item"s] >> nth=1 >> internal:role=textbox[nam
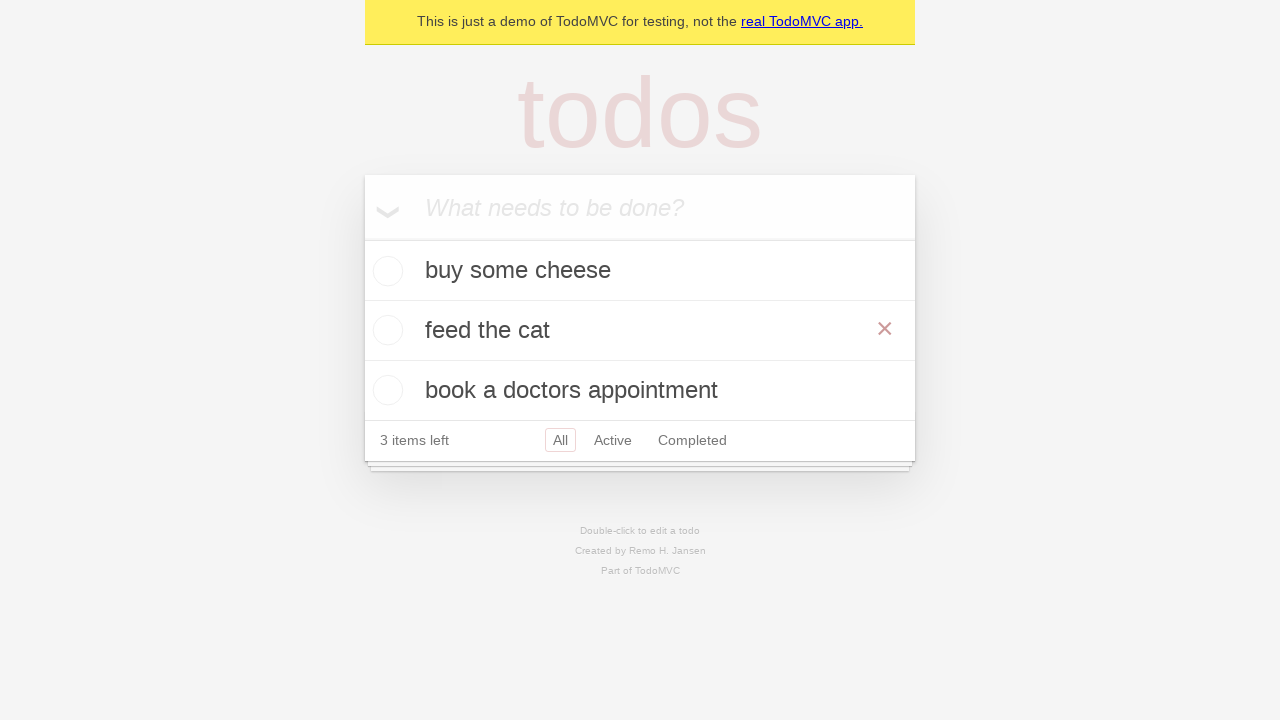

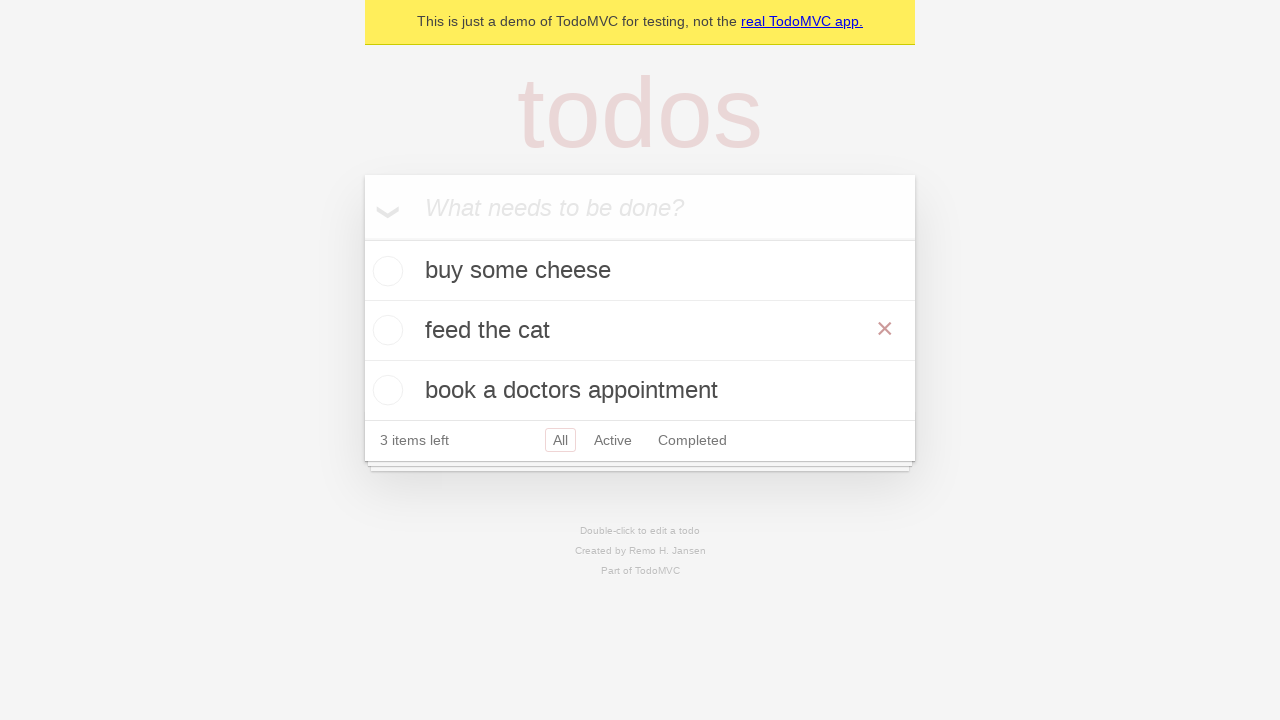